Tests dropdown select by selecting the third option and verifying the selected value

Starting URL: https://bonigarcia.dev/selenium-webdriver-java/web-form.html

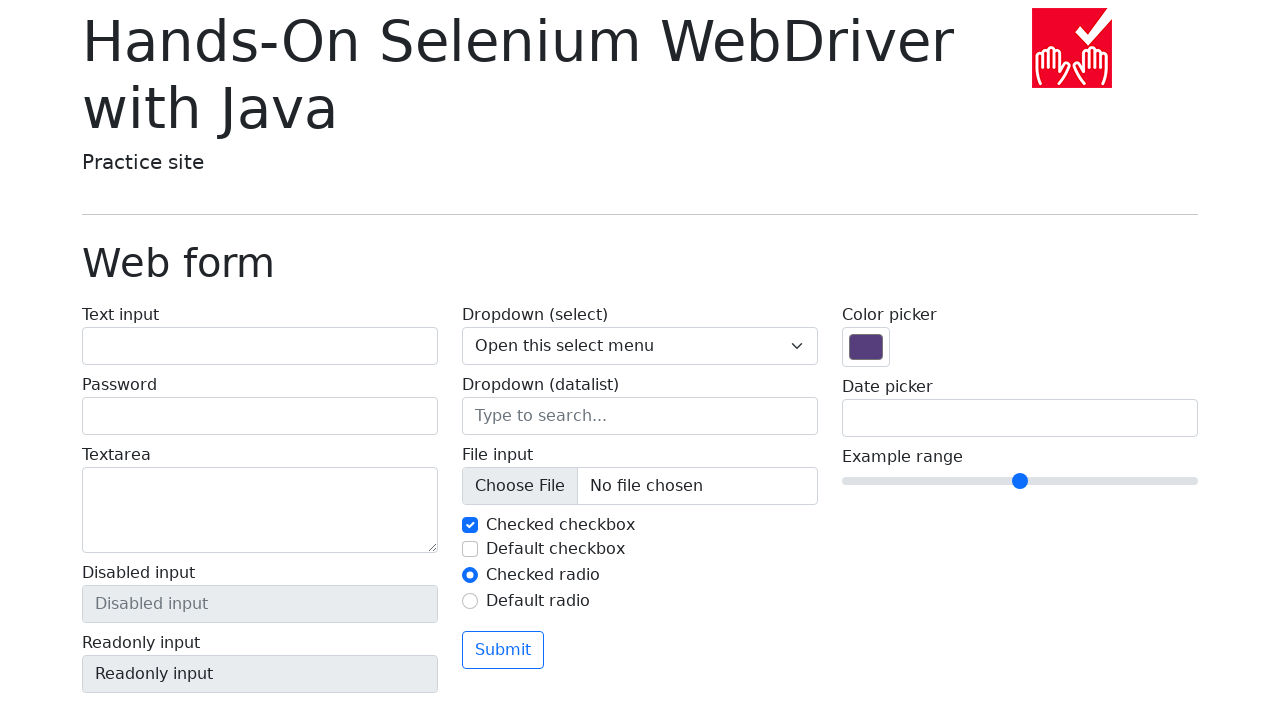

Selected third option (value='2') from dropdown on select[name='my-select']
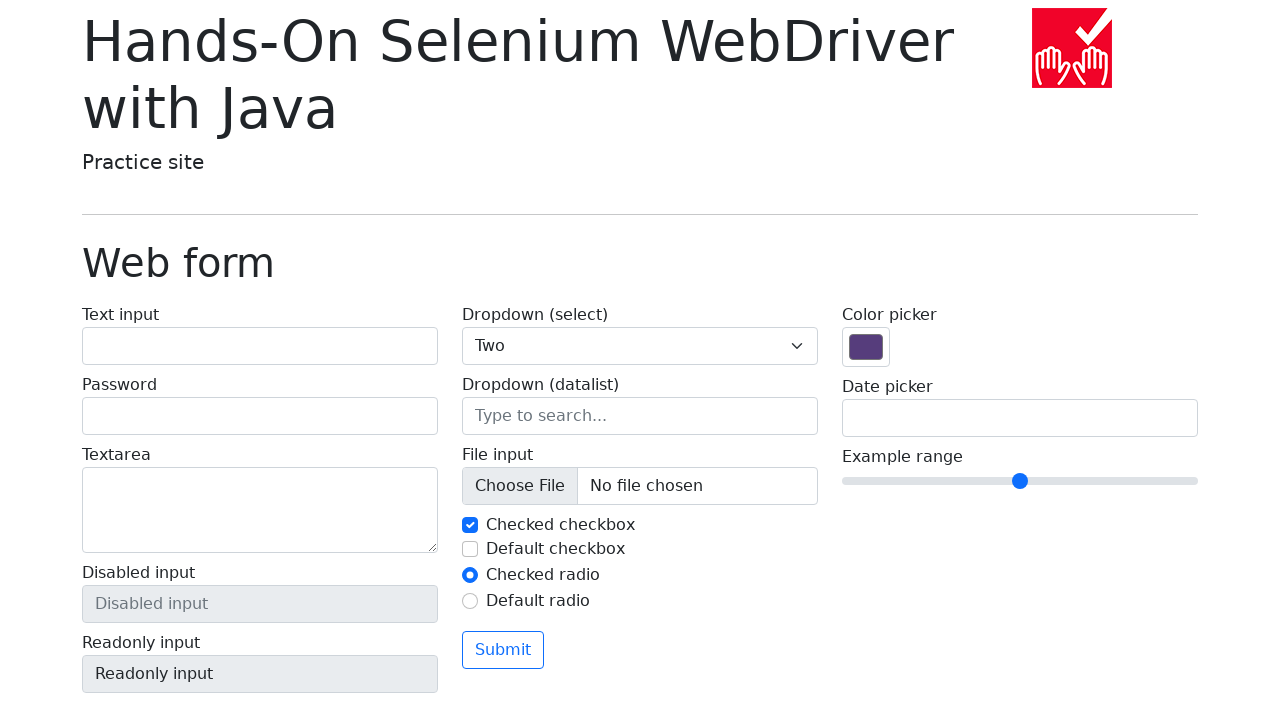

Retrieved selected dropdown value
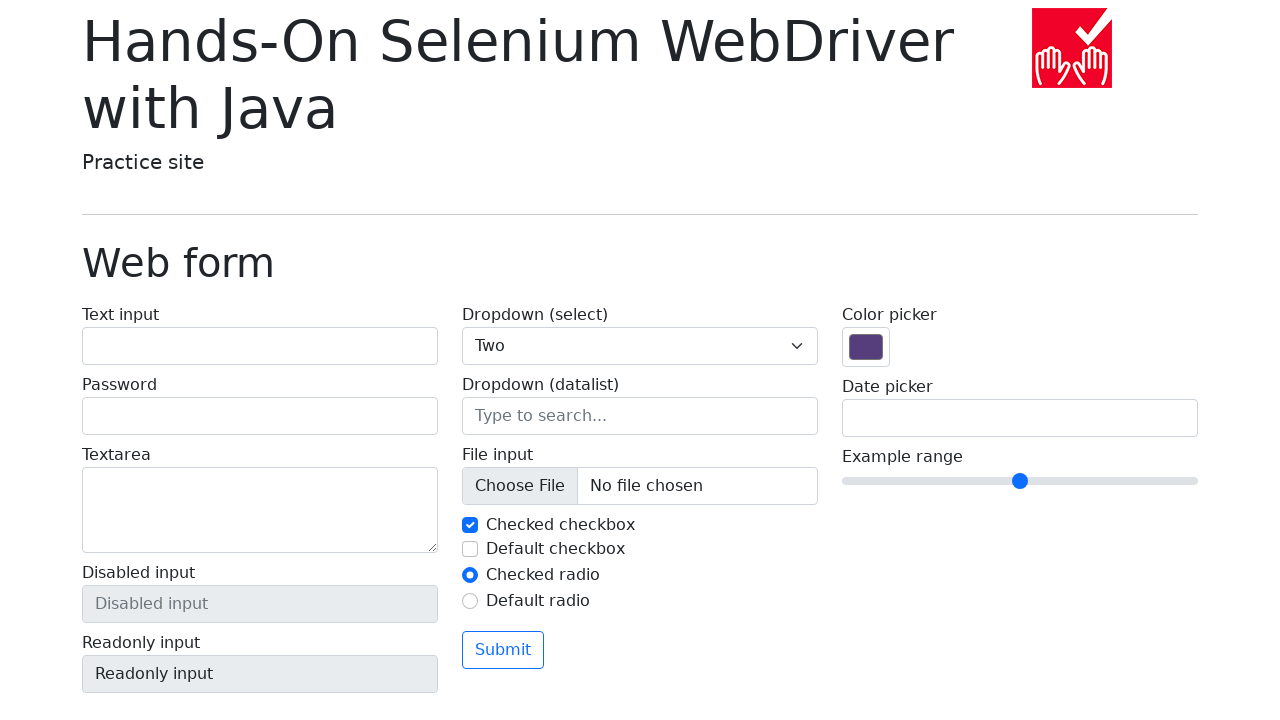

Verified dropdown selection is correct (value='2')
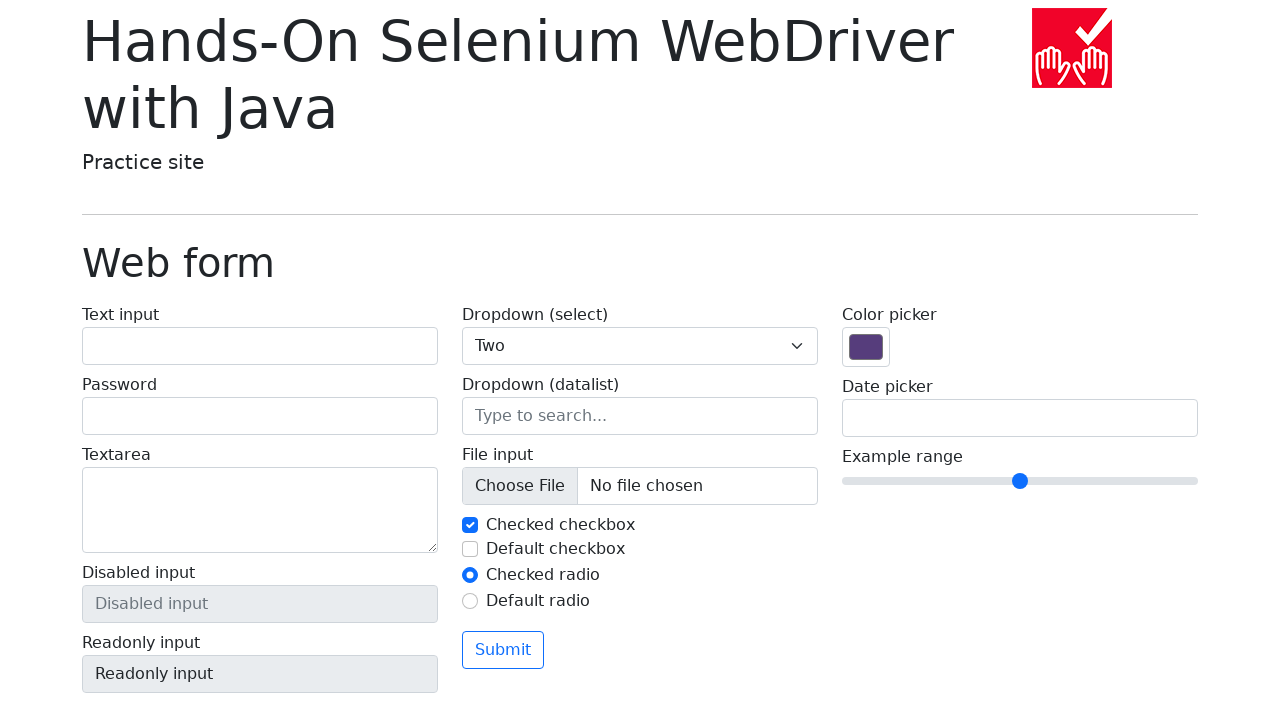

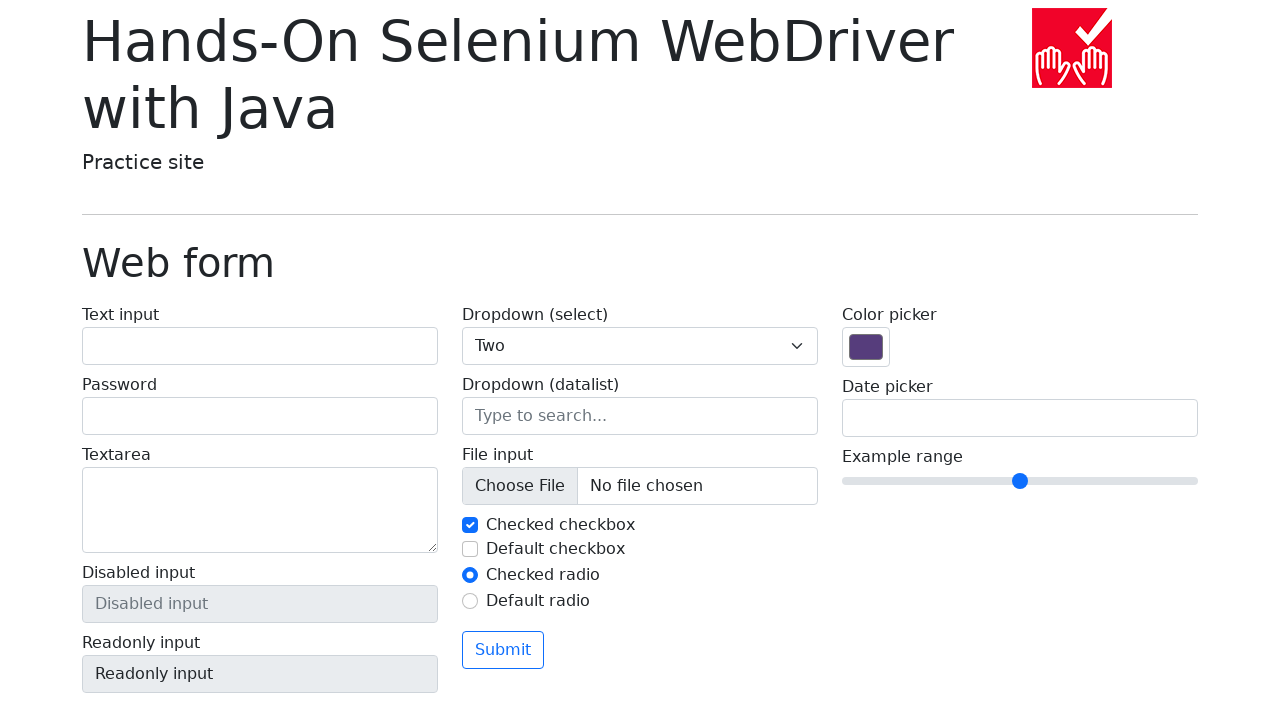